Tests a slow calculator web application by clicking buttons to perform addition (1 + 3) and verifying the result displays 4

Starting URL: https://bonigarcia.dev/selenium-webdriver-java/slow-calculator.html

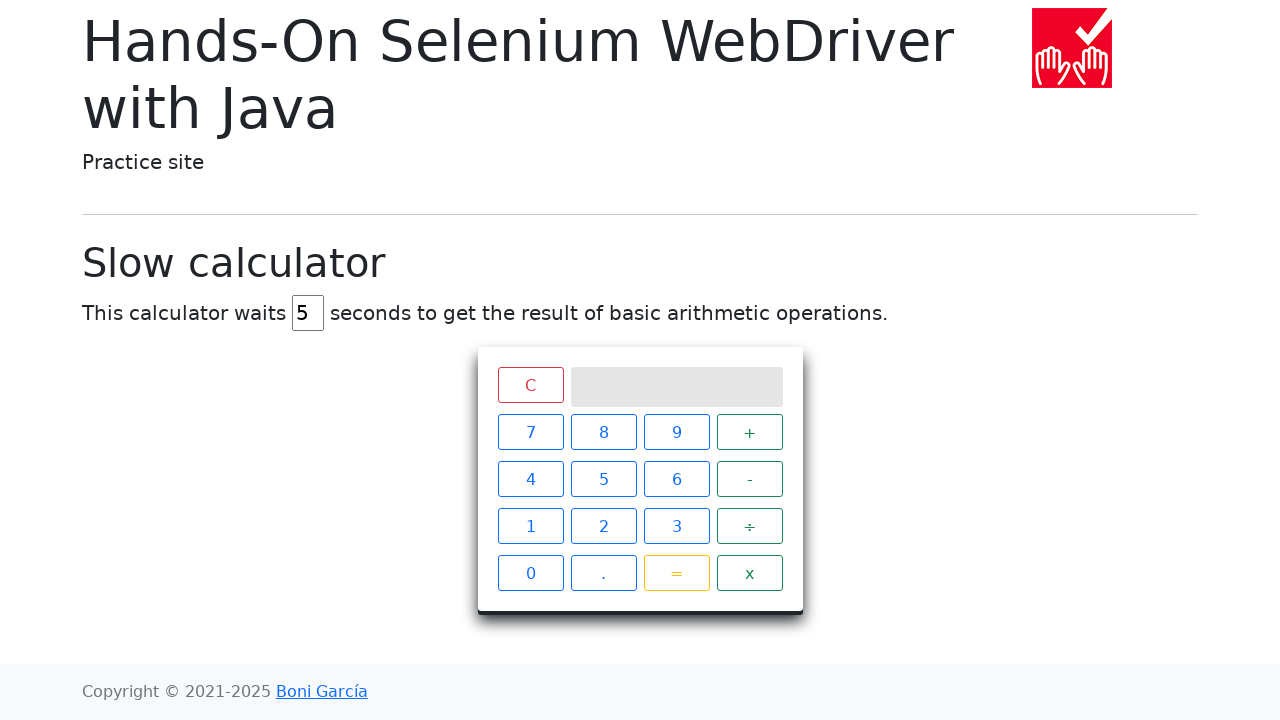

Clicked button '1' on calculator at (530, 526) on xpath=//span[text()='1']
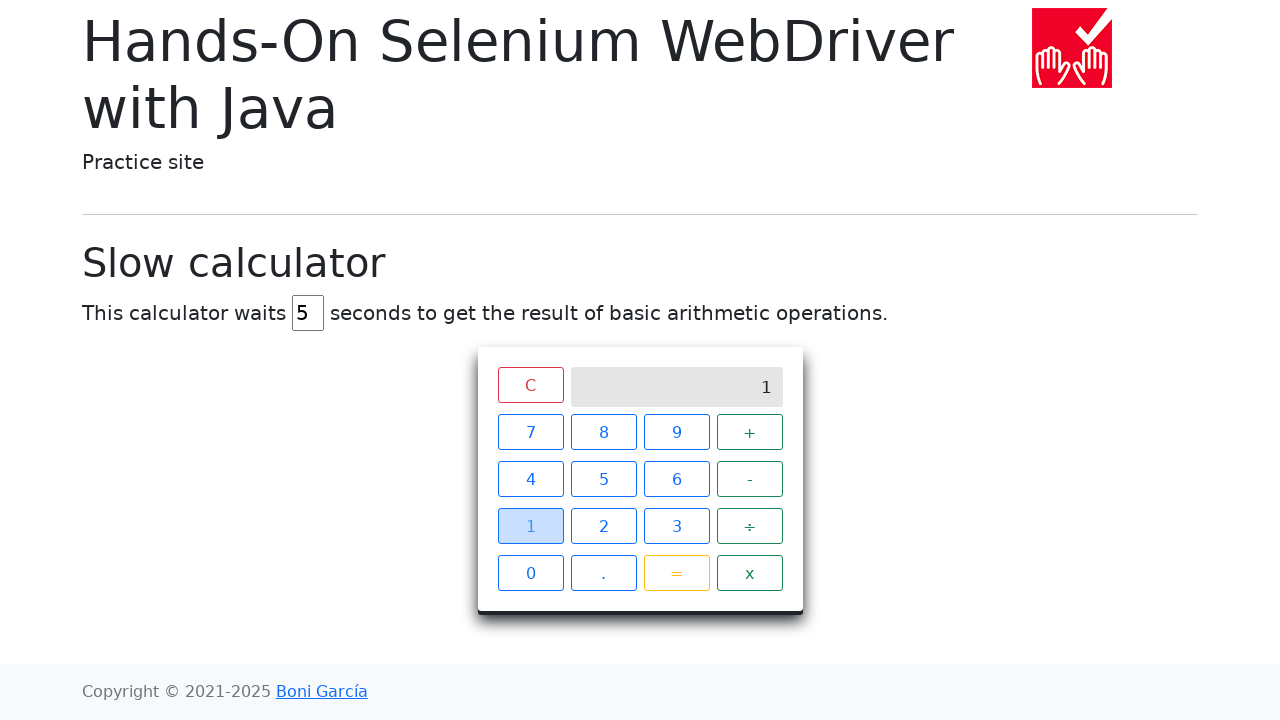

Clicked button '+' on calculator at (750, 432) on xpath=//span[text()='+']
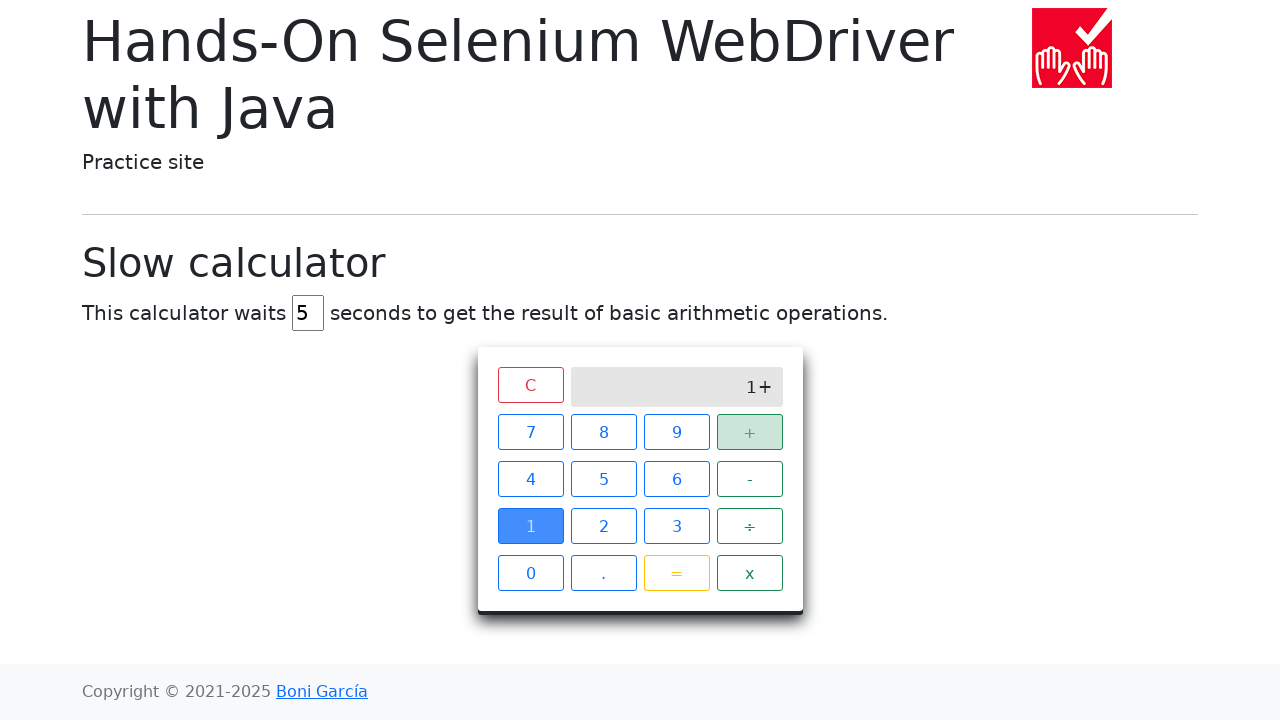

Clicked button '3' on calculator at (676, 526) on xpath=//span[text()='3']
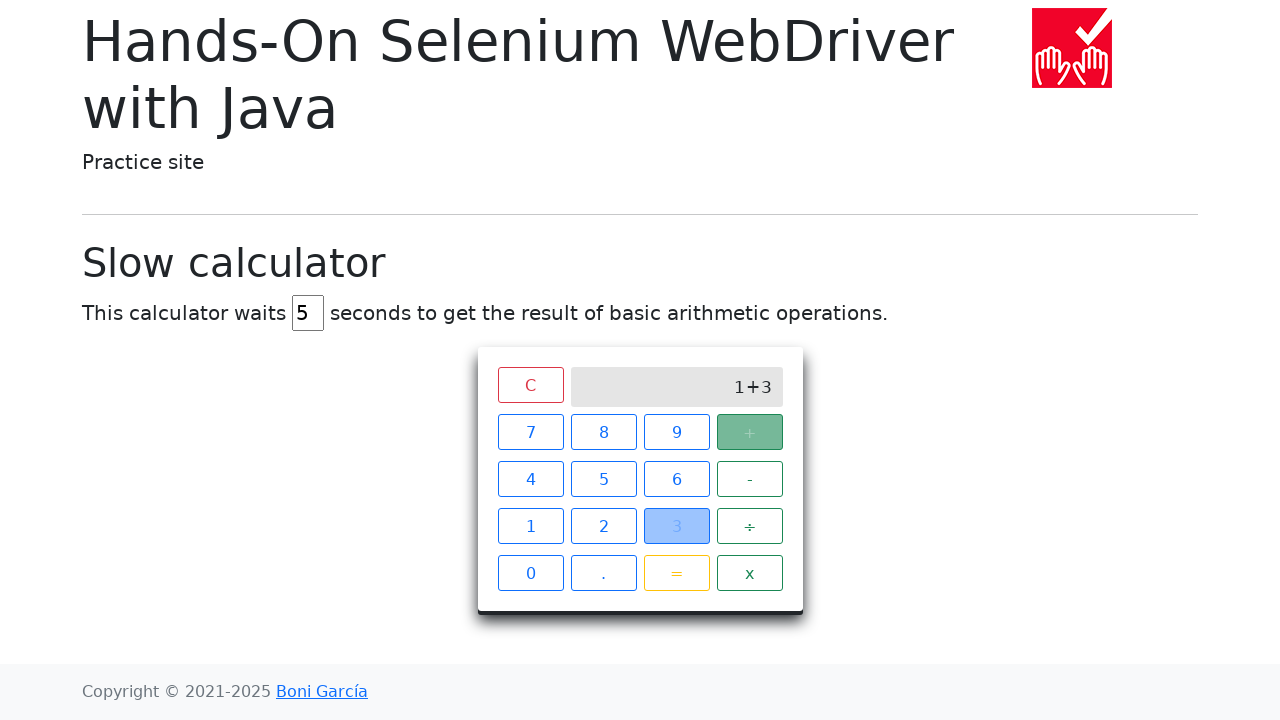

Clicked button '=' on calculator at (676, 573) on xpath=//span[text()='=']
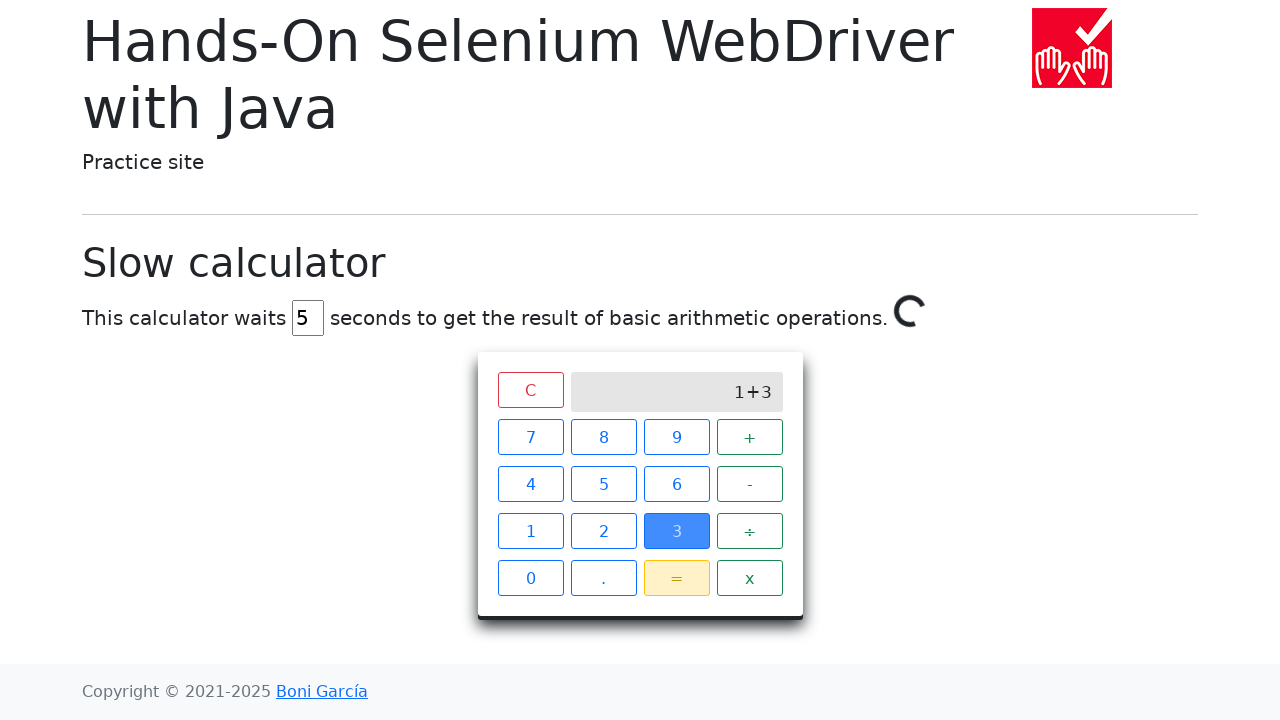

Calculator result displayed '4' as expected
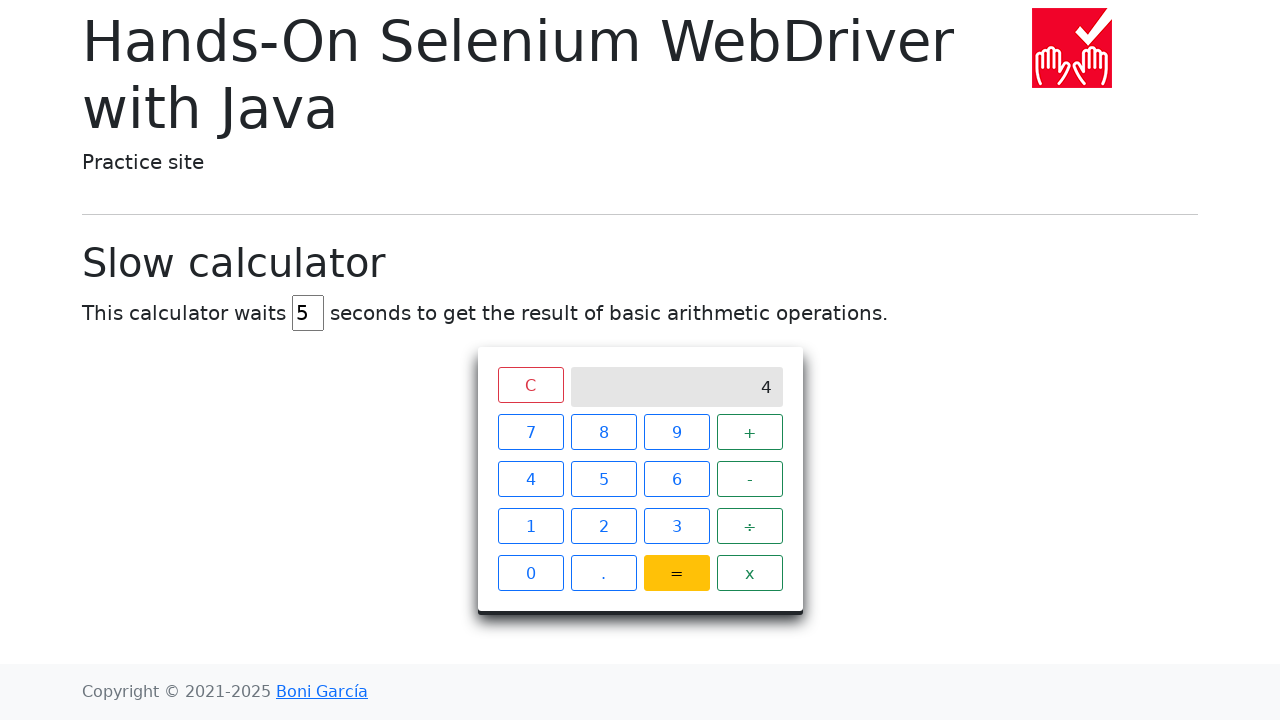

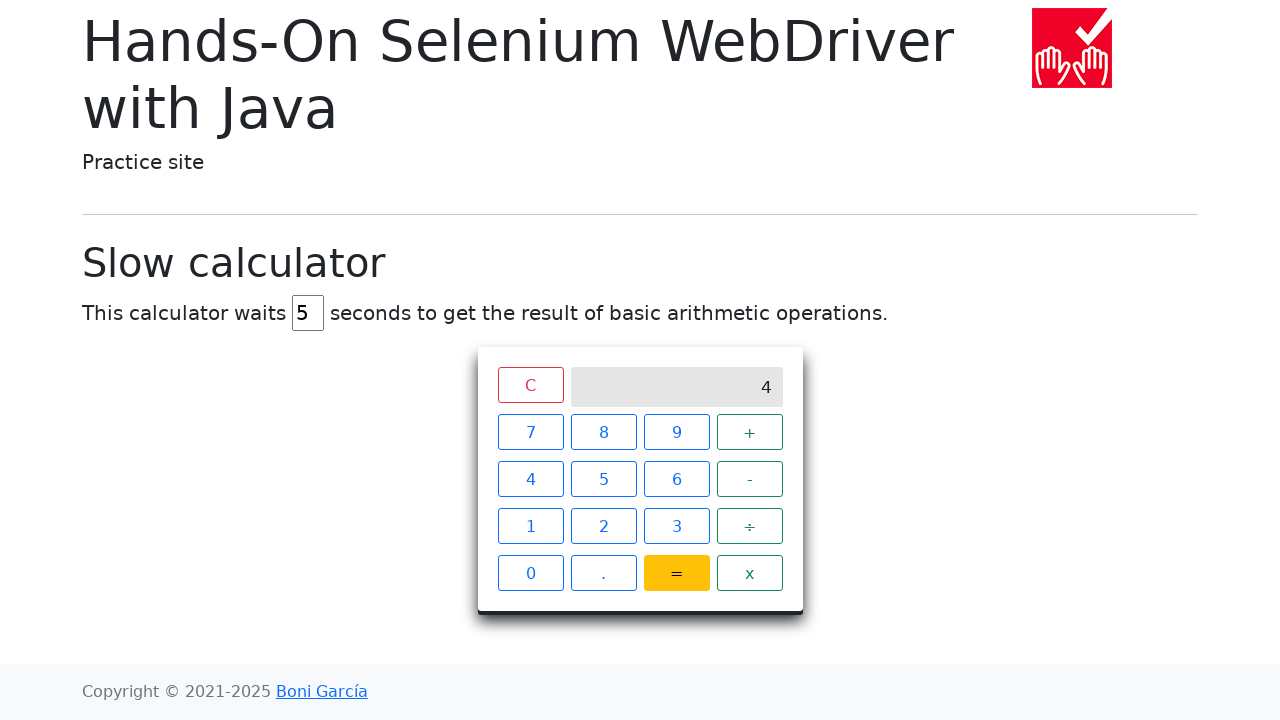